Tests that edits are cancelled when pressing Escape key

Starting URL: https://demo.playwright.dev/todomvc

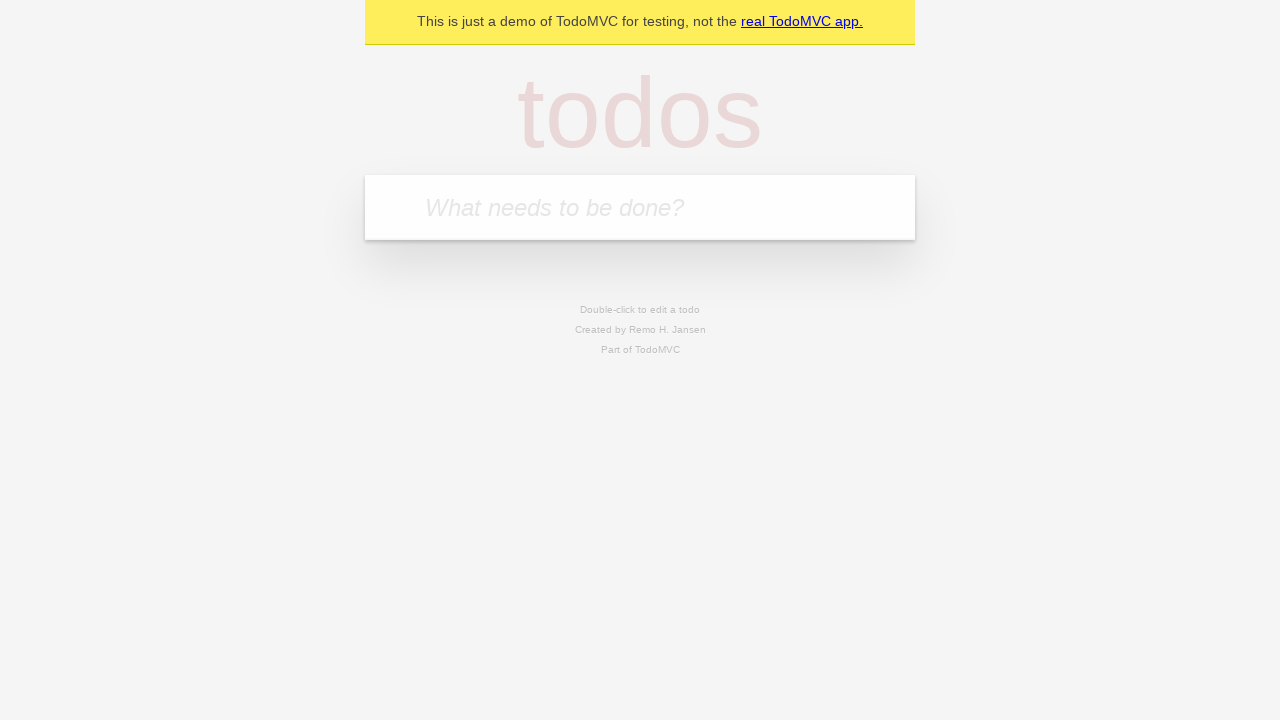

Filled first todo input with 'buy some cheese' on internal:attr=[placeholder="What needs to be done?"i]
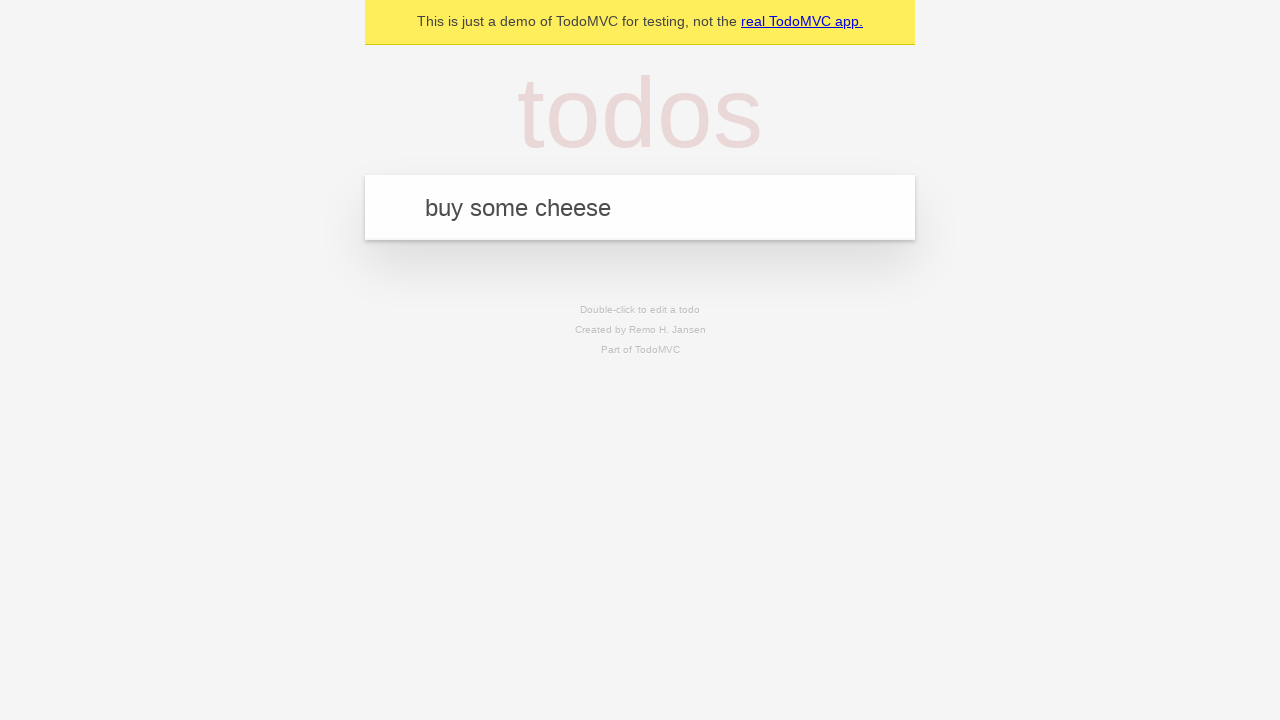

Pressed Enter to create first todo on internal:attr=[placeholder="What needs to be done?"i]
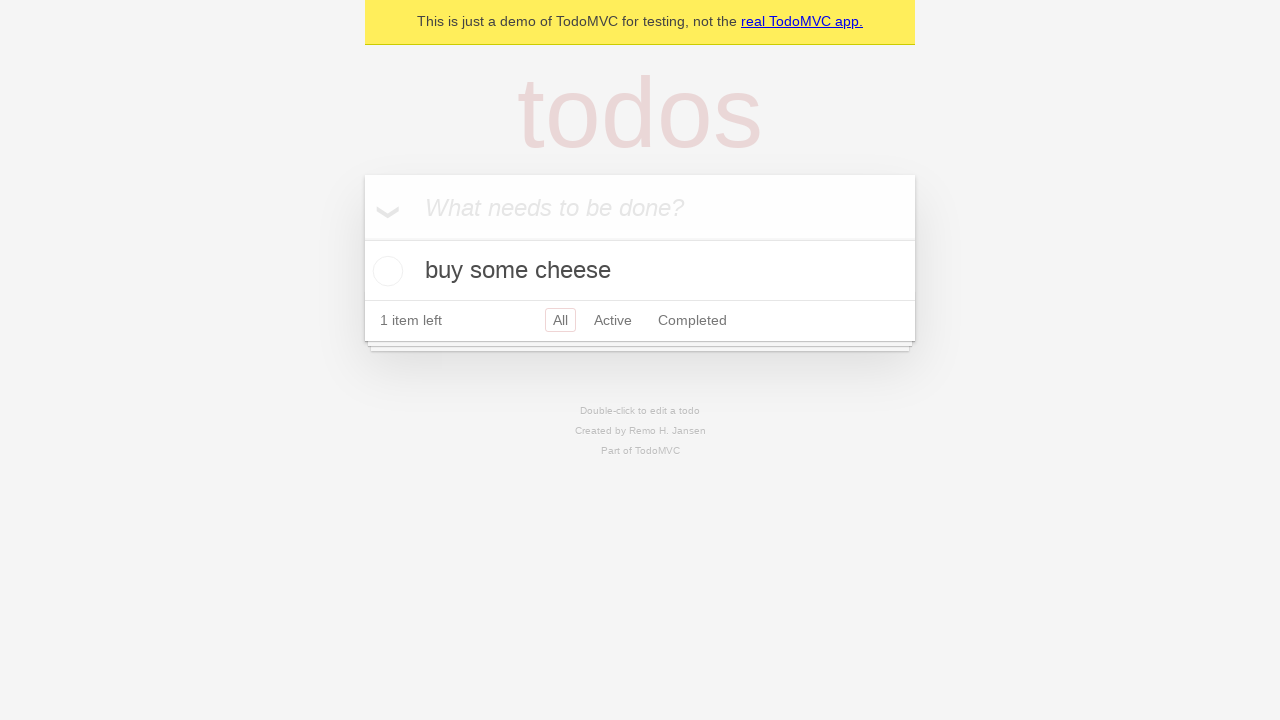

Filled second todo input with 'feed the cat' on internal:attr=[placeholder="What needs to be done?"i]
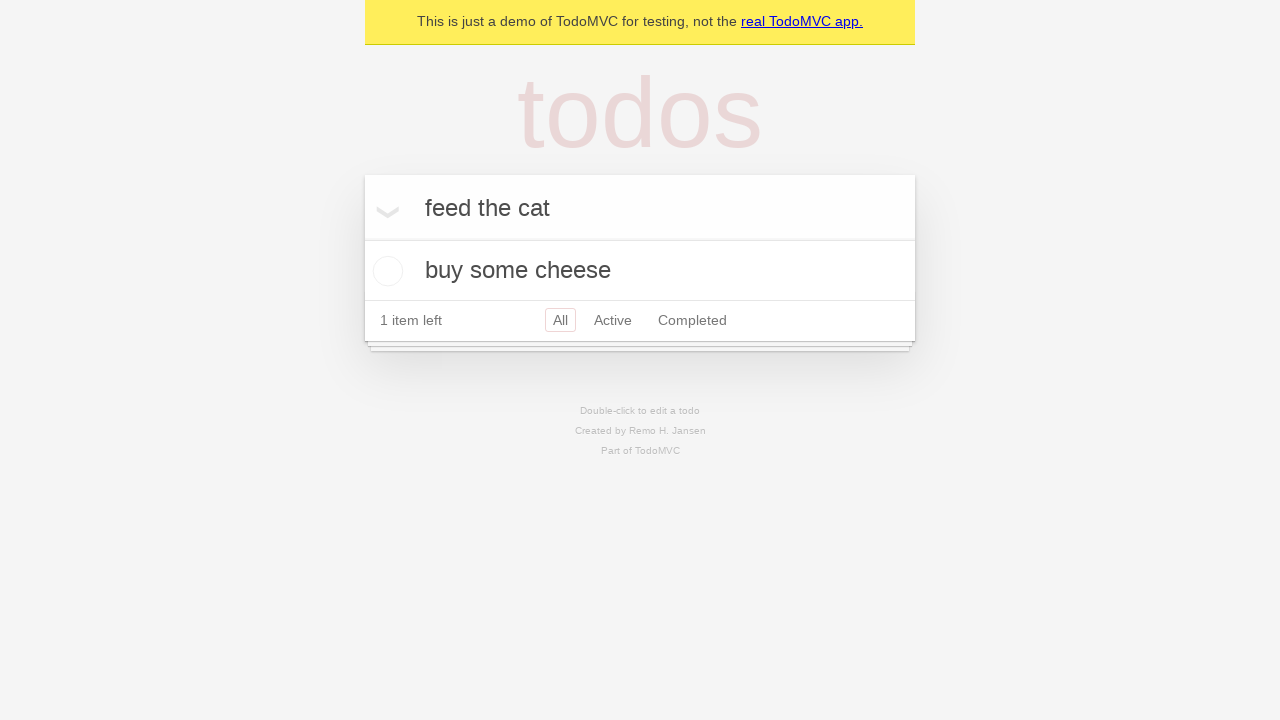

Pressed Enter to create second todo on internal:attr=[placeholder="What needs to be done?"i]
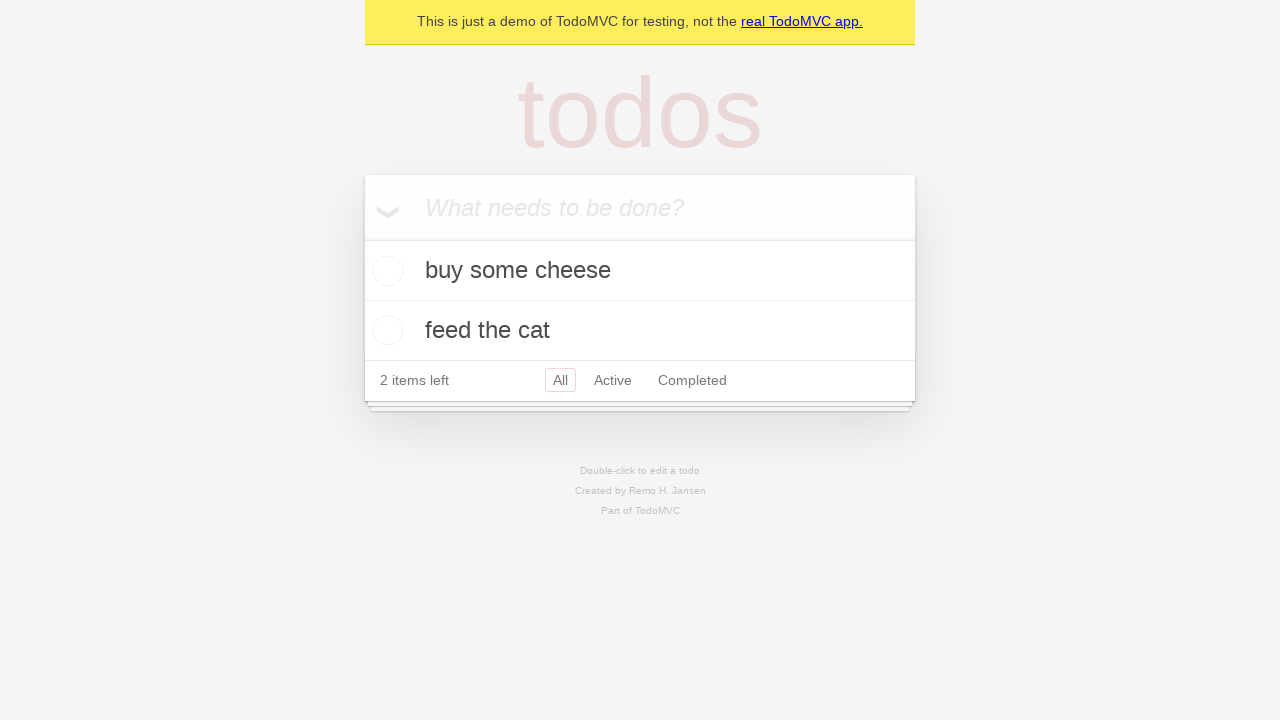

Filled third todo input with 'book a doctors appointment' on internal:attr=[placeholder="What needs to be done?"i]
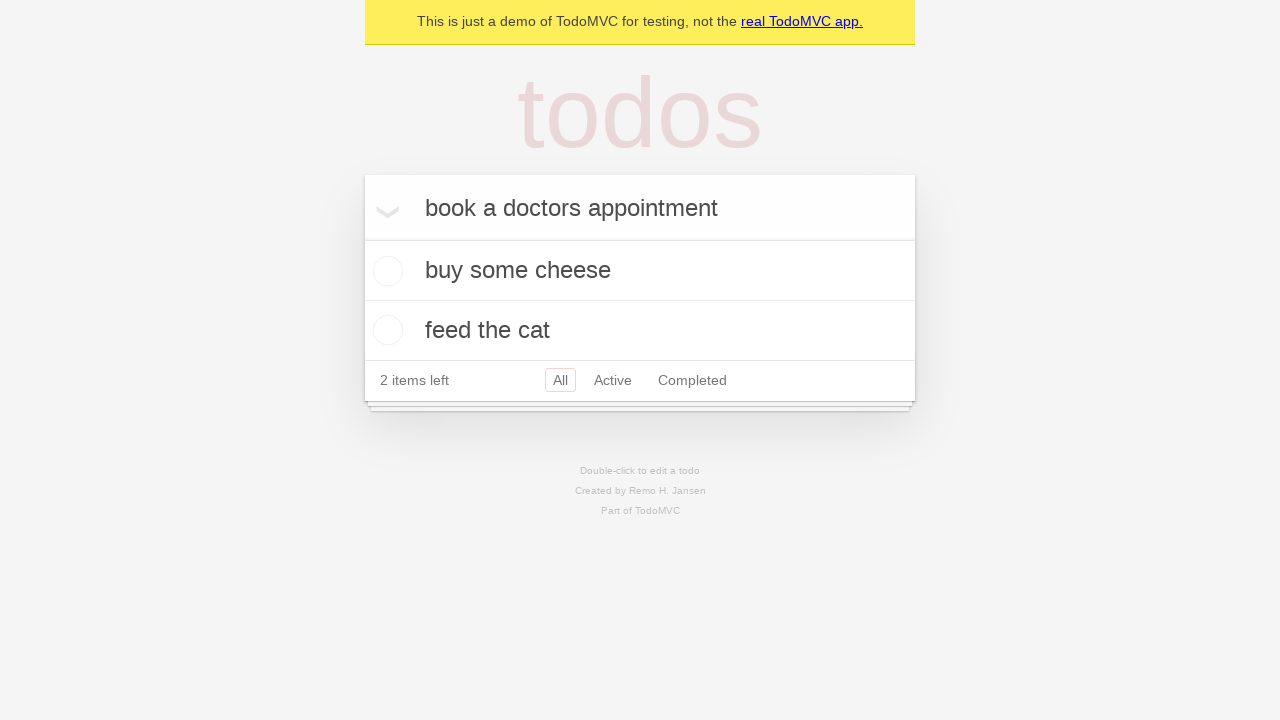

Pressed Enter to create third todo on internal:attr=[placeholder="What needs to be done?"i]
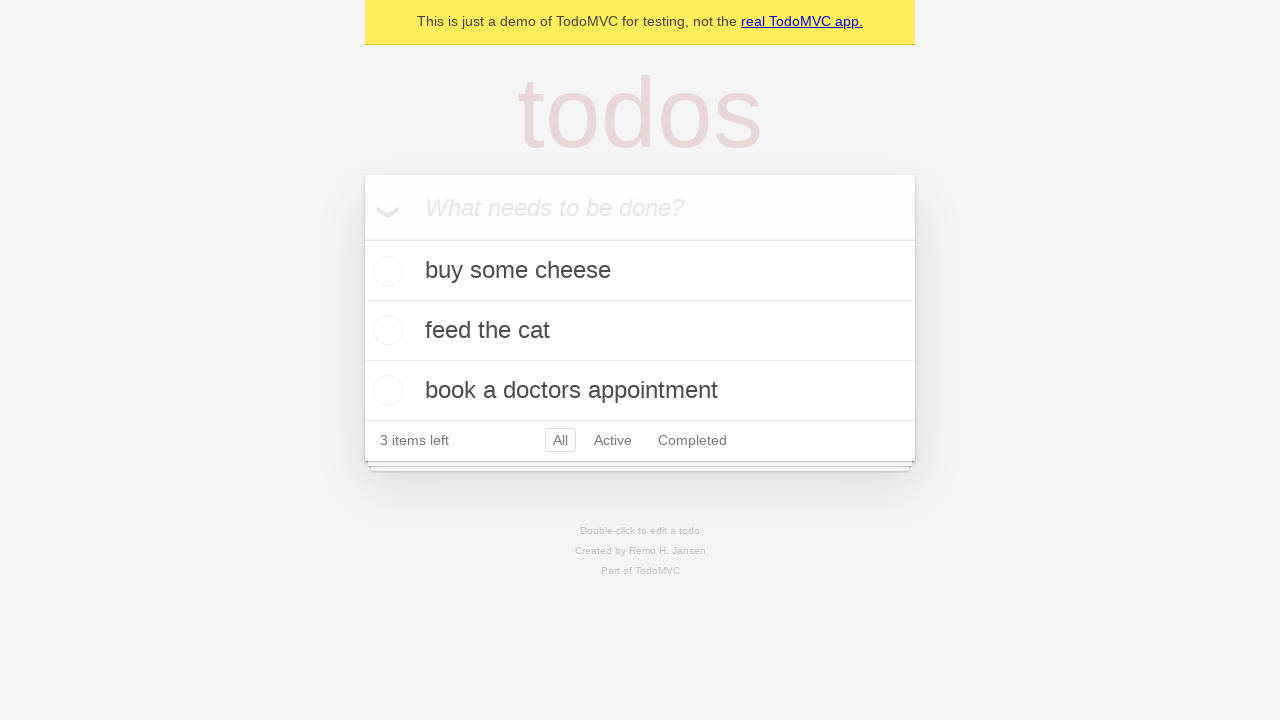

Waited for todo items to load
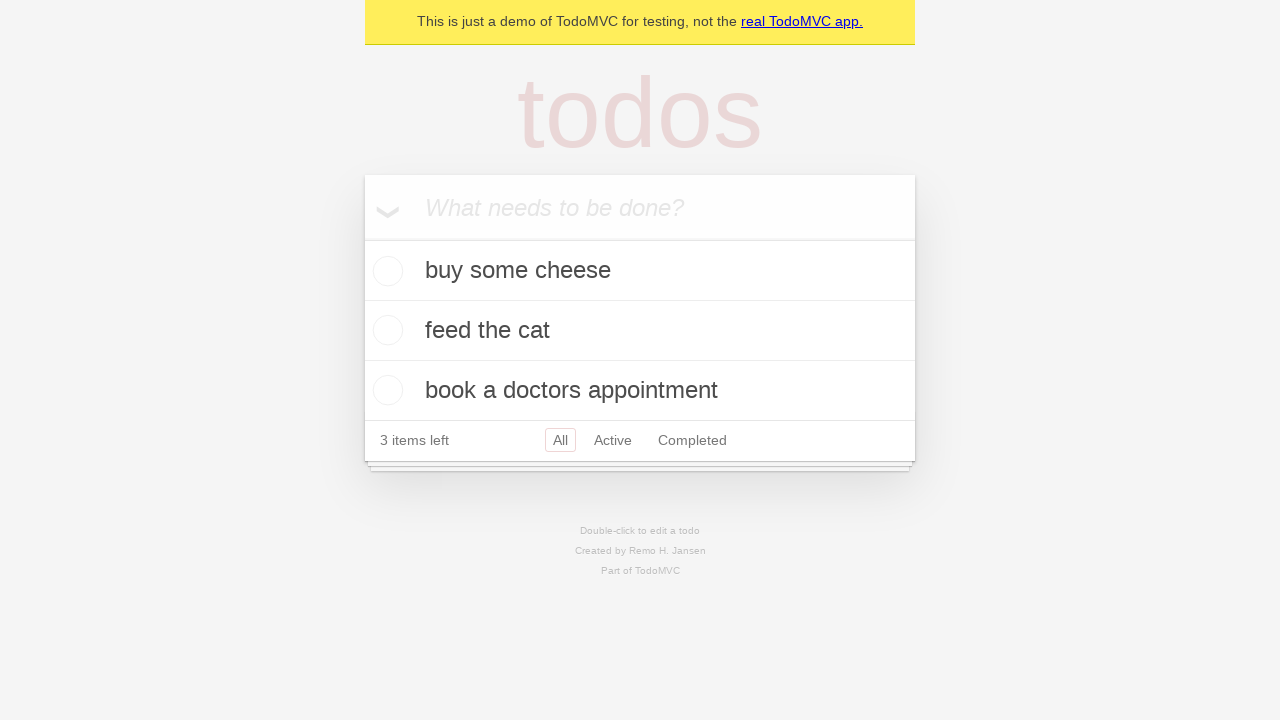

Double-clicked second todo to enter edit mode at (640, 331) on internal:testid=[data-testid="todo-item"s] >> nth=1
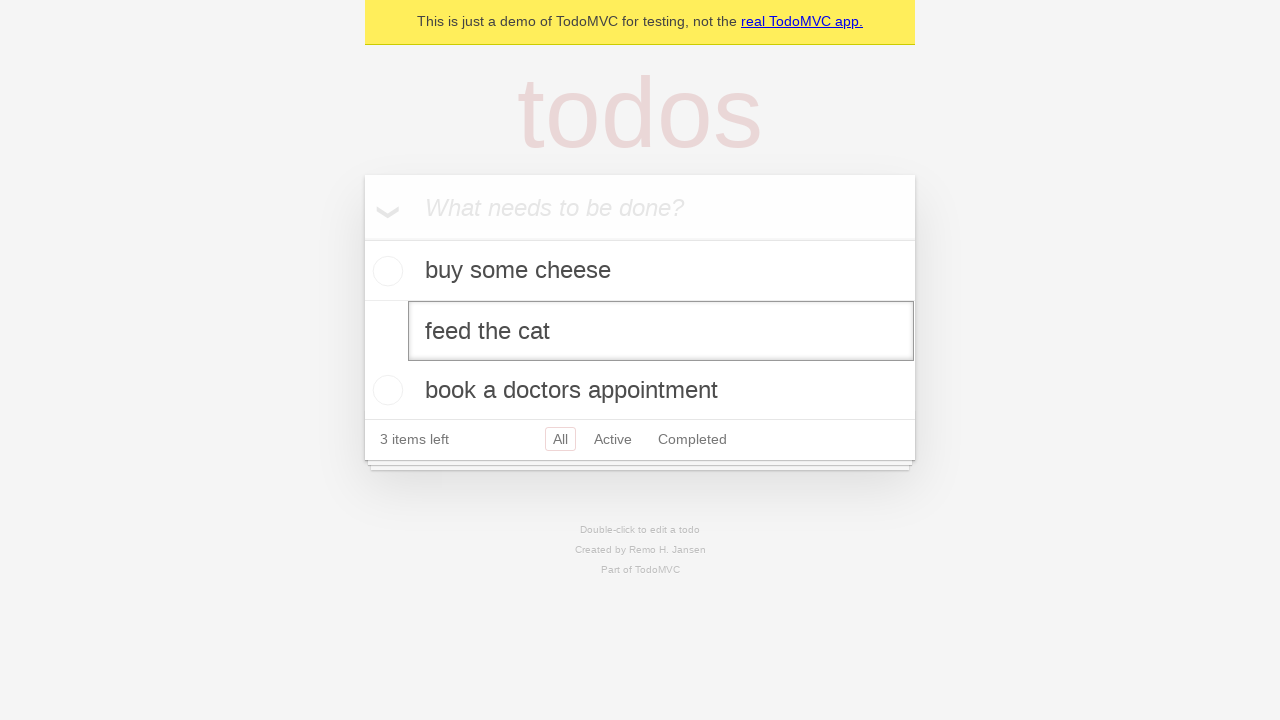

Filled edit textbox with 'buy some sausages' on internal:testid=[data-testid="todo-item"s] >> nth=1 >> internal:role=textbox[nam
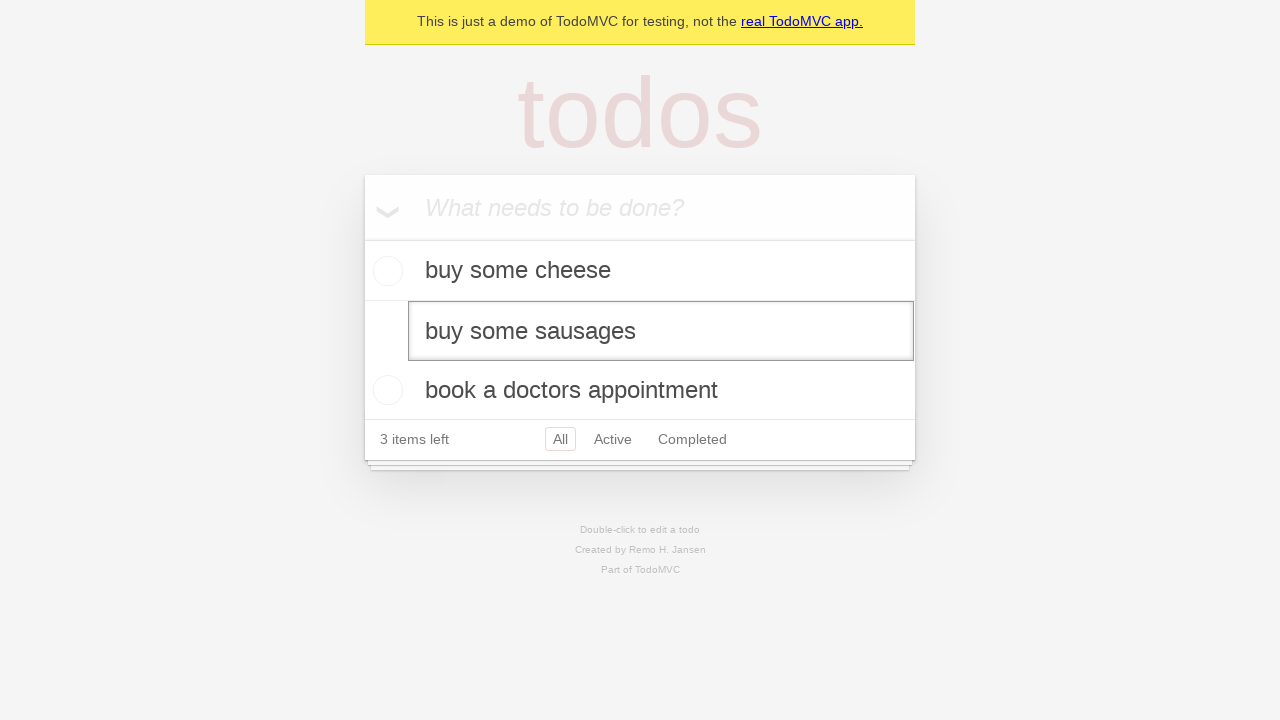

Pressed Escape key to cancel the edit on internal:testid=[data-testid="todo-item"s] >> nth=1 >> internal:role=textbox[nam
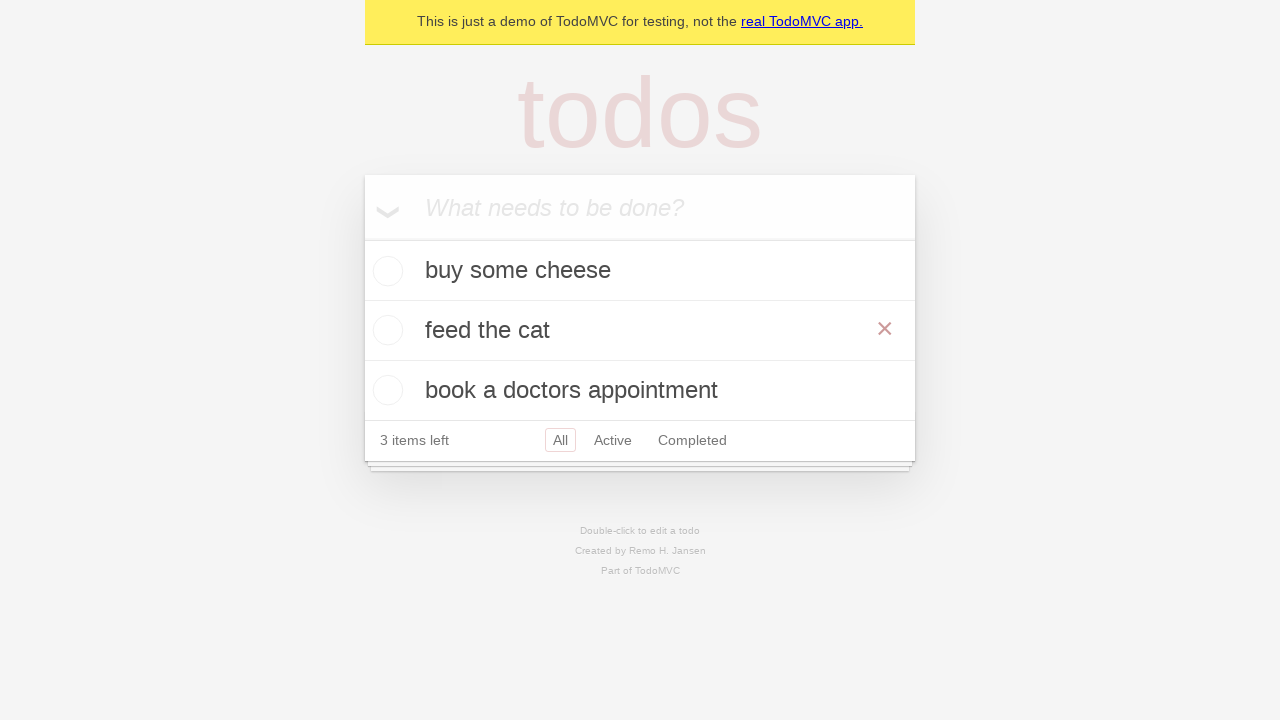

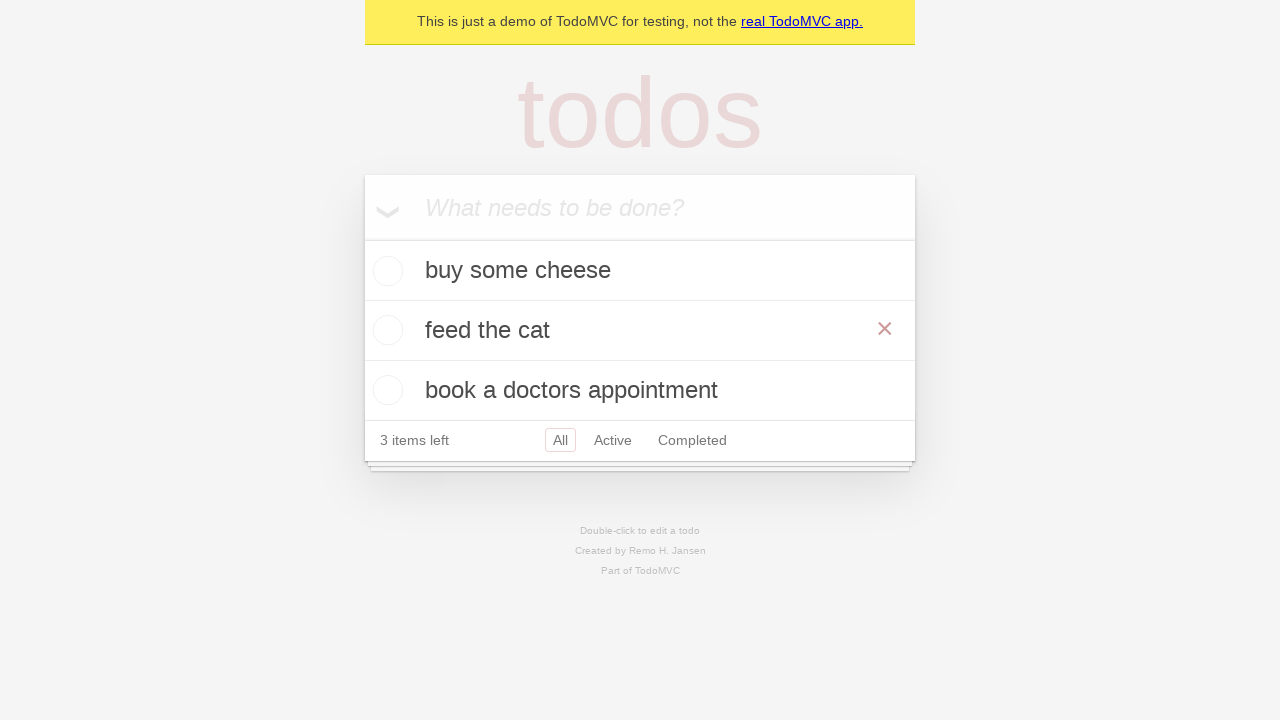